Demonstrates XPath locator techniques (sibling and parent traversal) by locating and verifying button elements on a practice automation page

Starting URL: https://rahulshettyacademy.com/AutomationPractice/

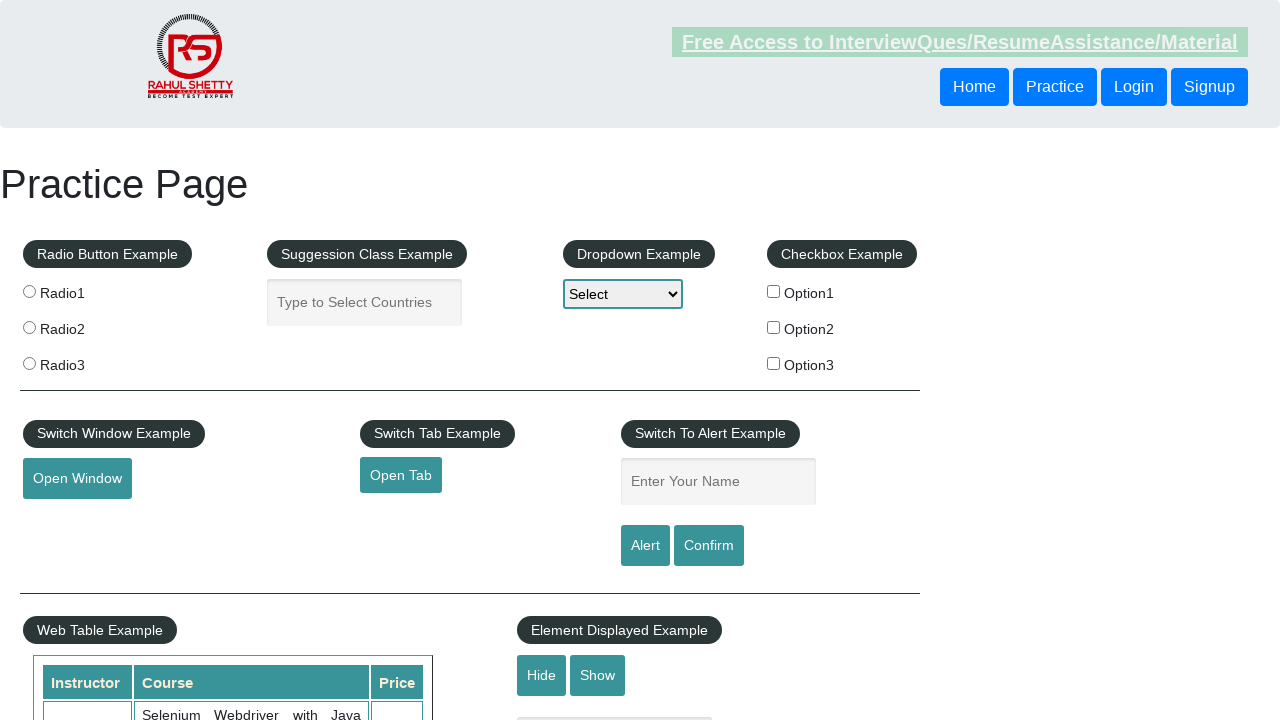

Located second button using following-sibling XPath and retrieved text
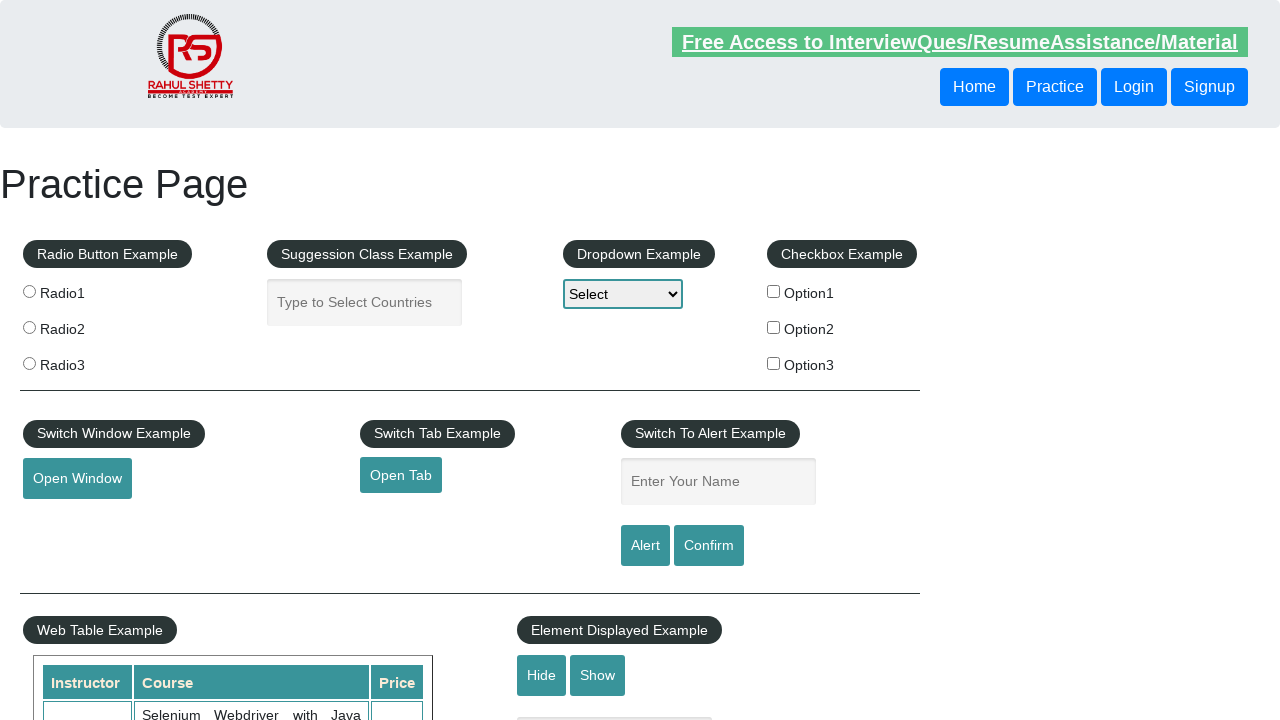

Printed sibling button text: Login
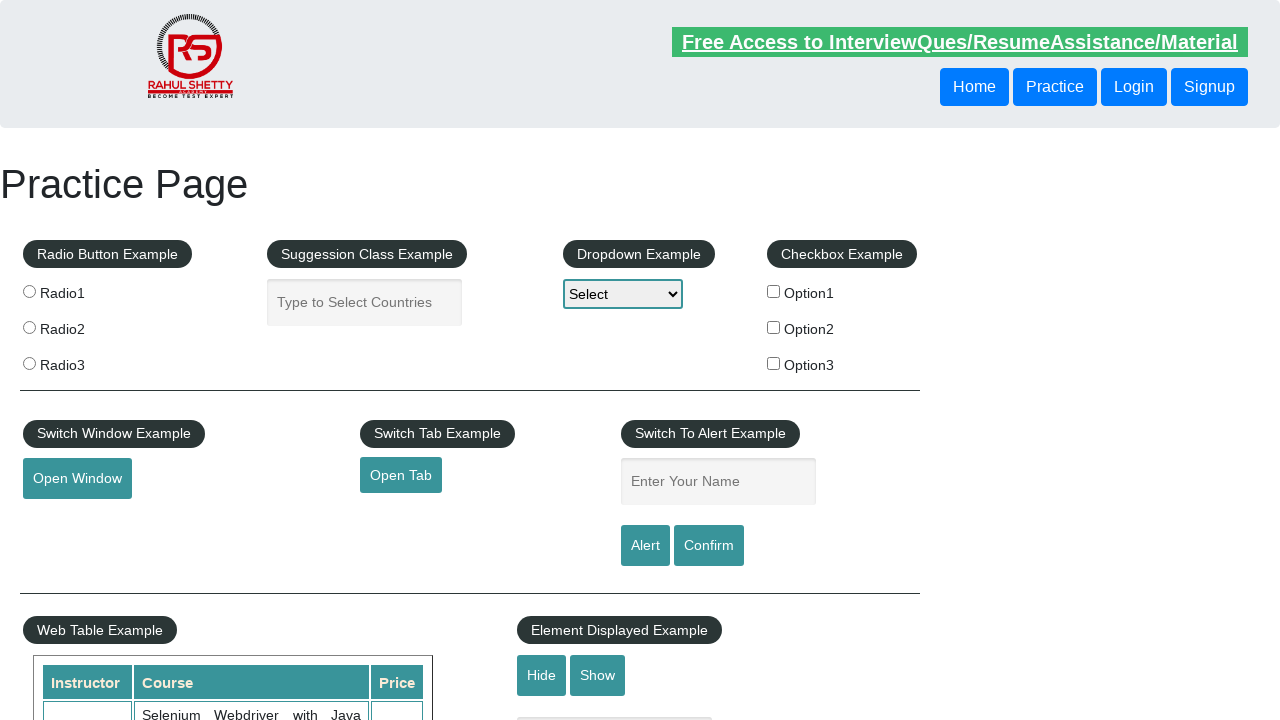

Located button using parent traversal XPath and retrieved text
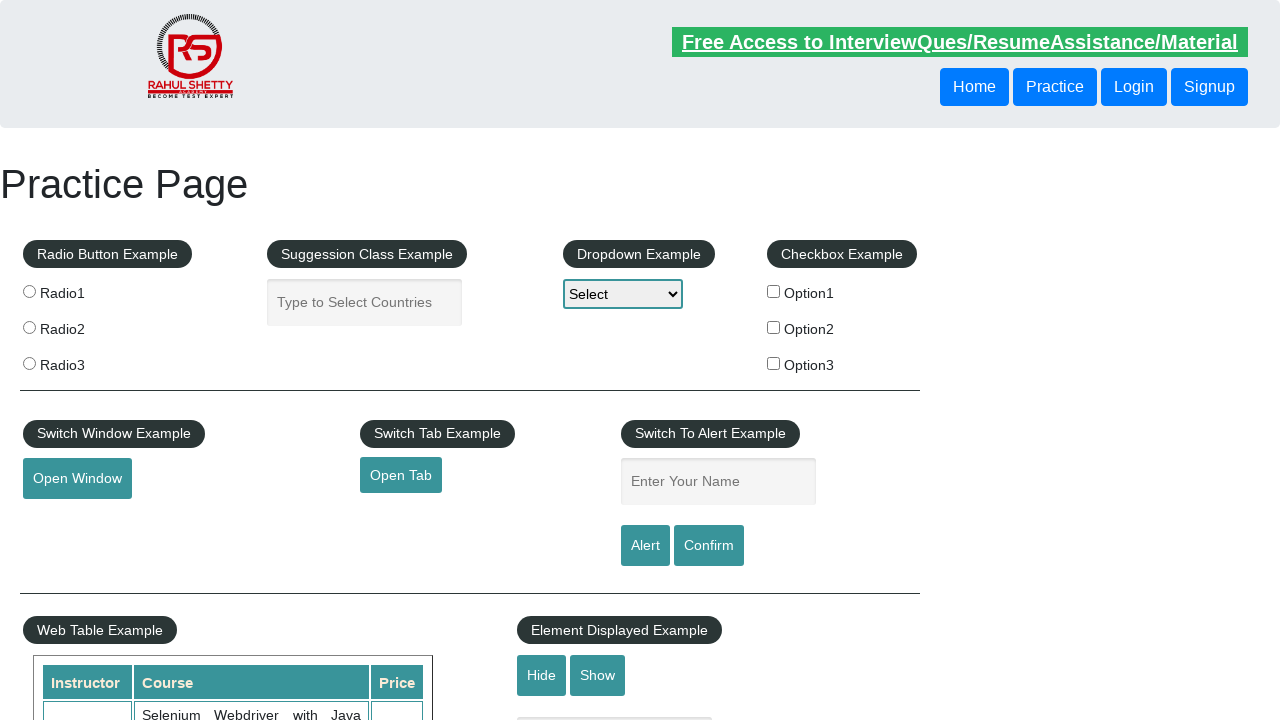

Printed parent traversal button text: Login
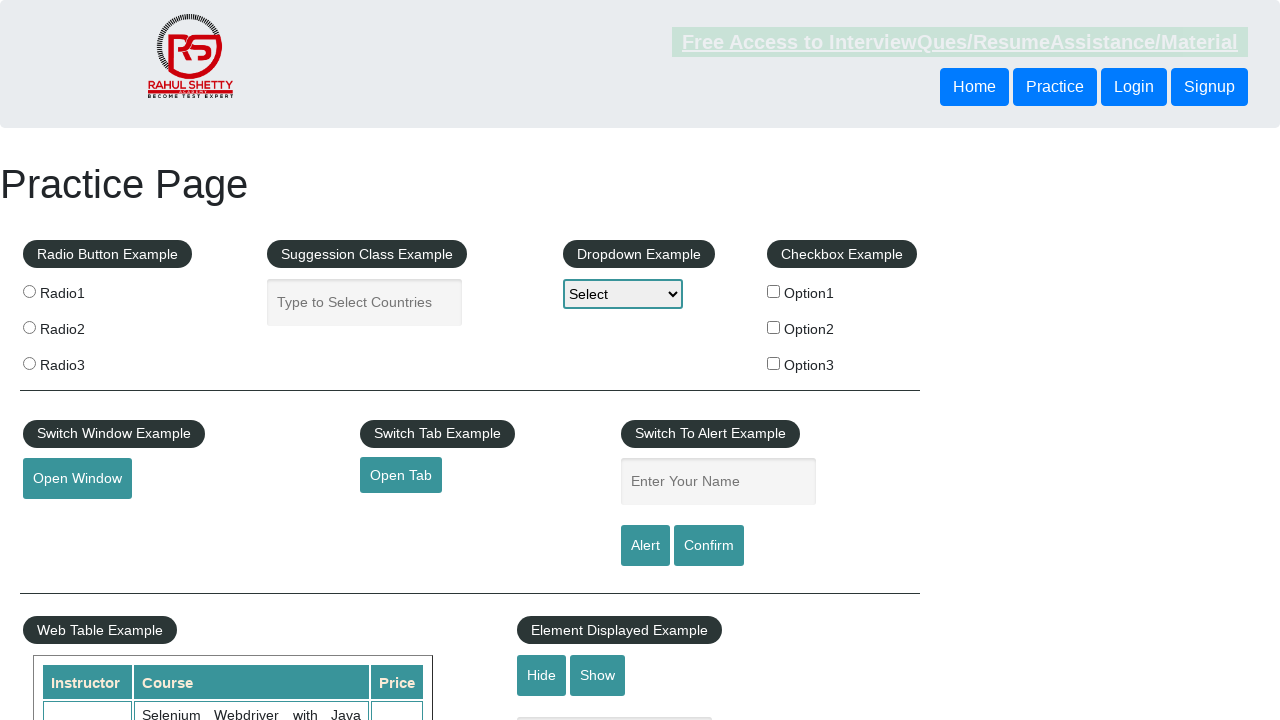

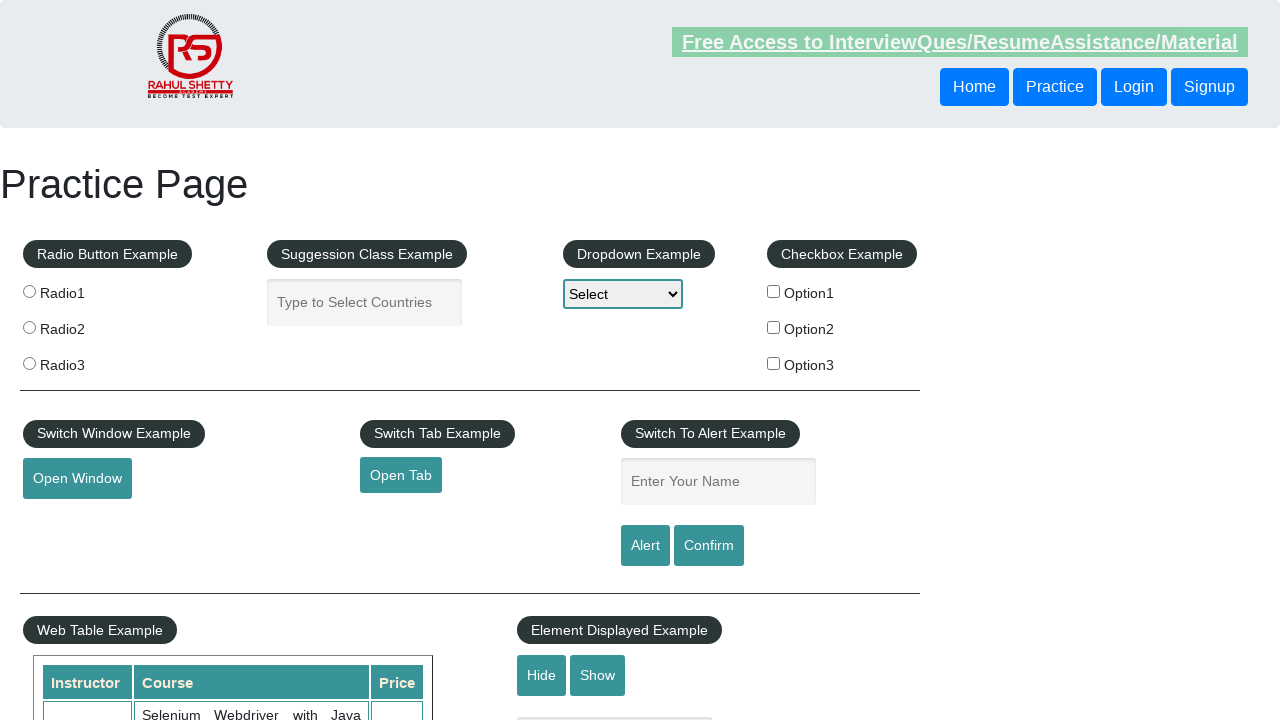